Tests handling a JavaScript prompt dialog by clicking a button, entering text into the prompt, verifying the prompt message, and accepting it.

Starting URL: https://v1.training-support.net/selenium/javascript-alerts

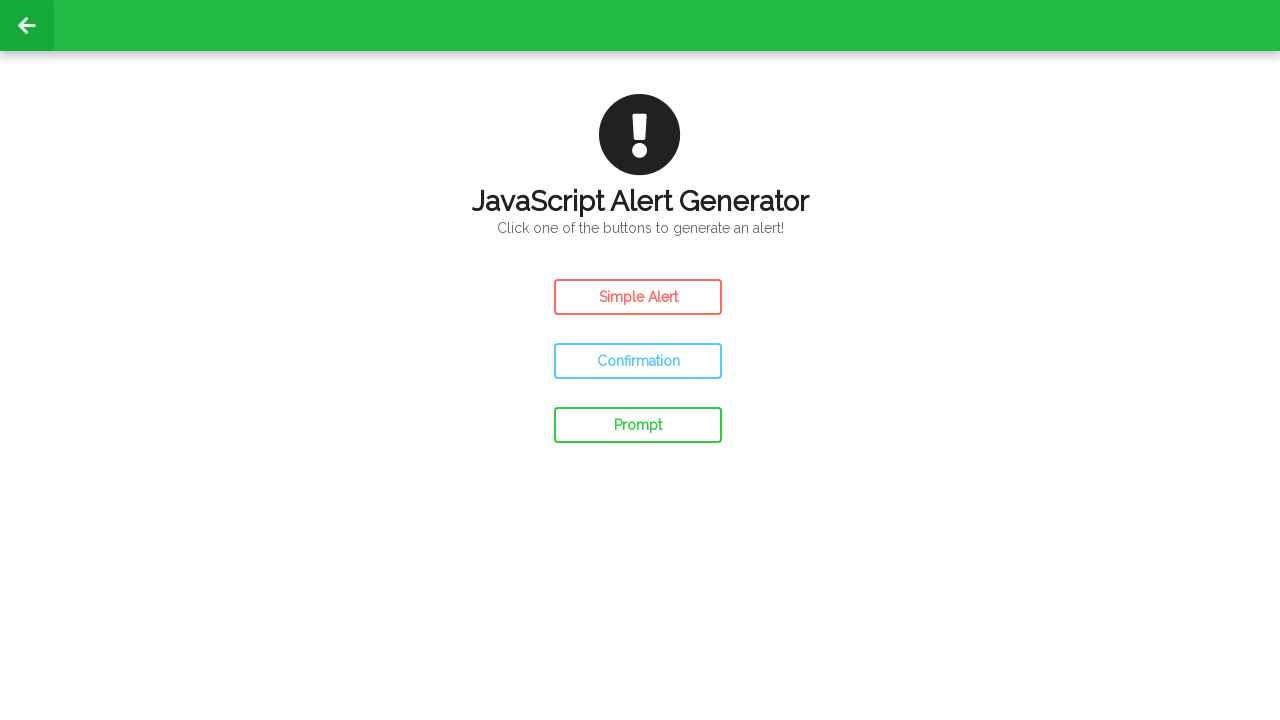

Registered dialog event handler for prompt dialog
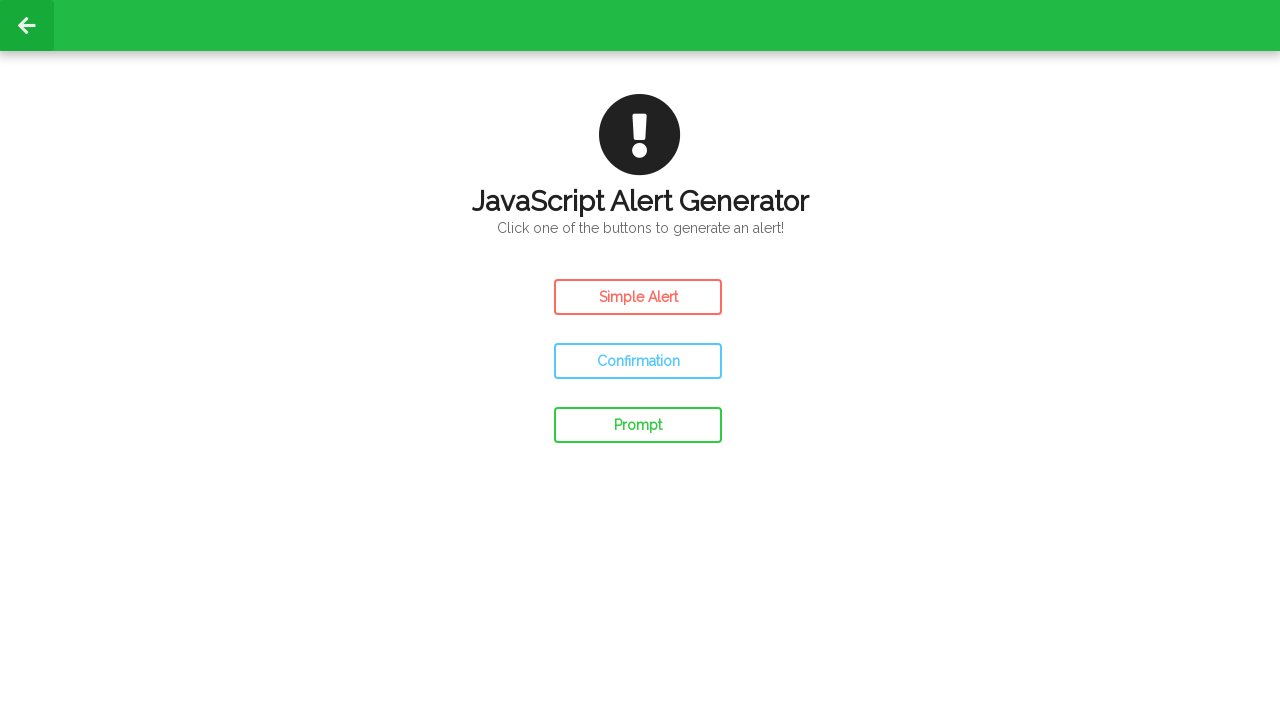

Clicked prompt button to trigger JavaScript prompt dialog at (638, 425) on #prompt
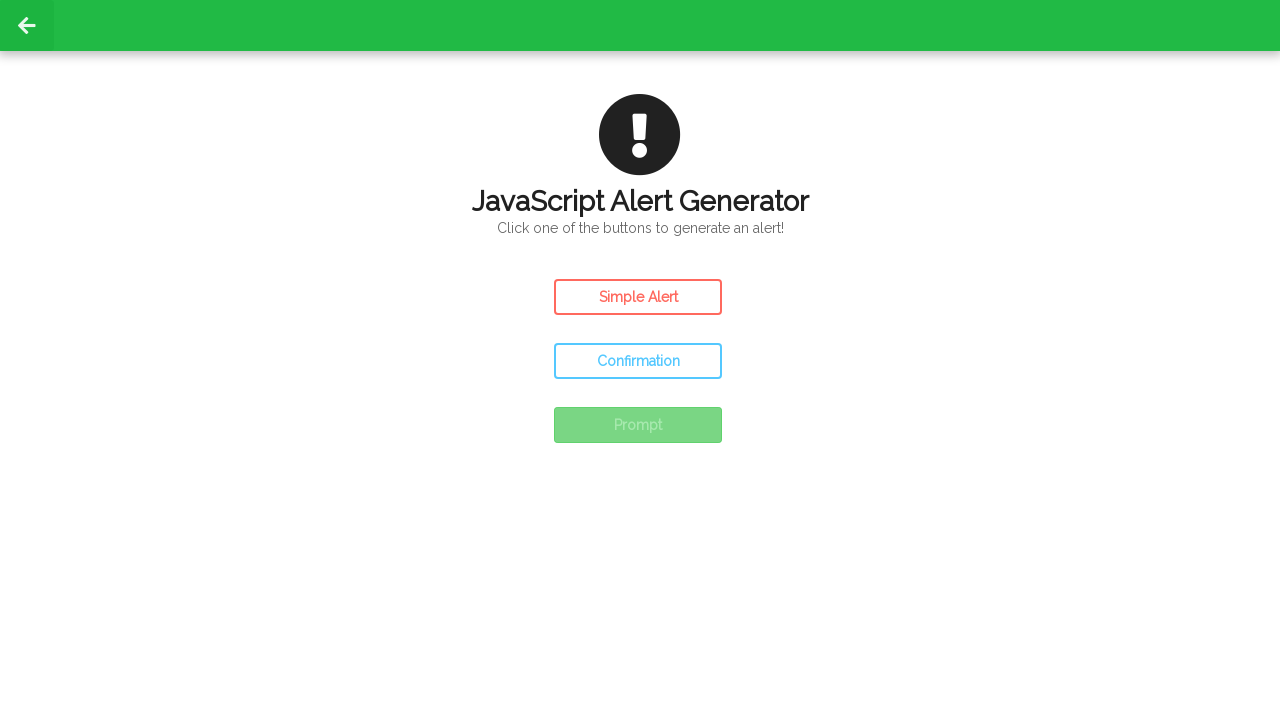

Waited 500ms for dialog to be processed
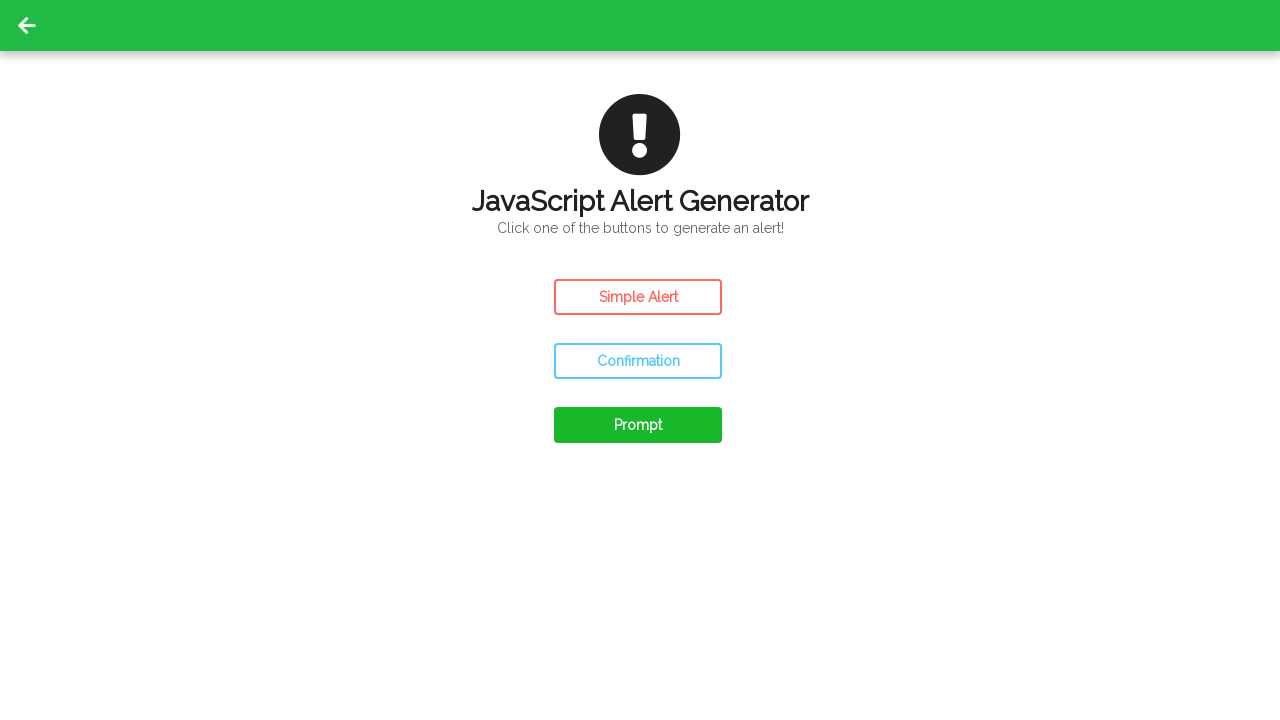

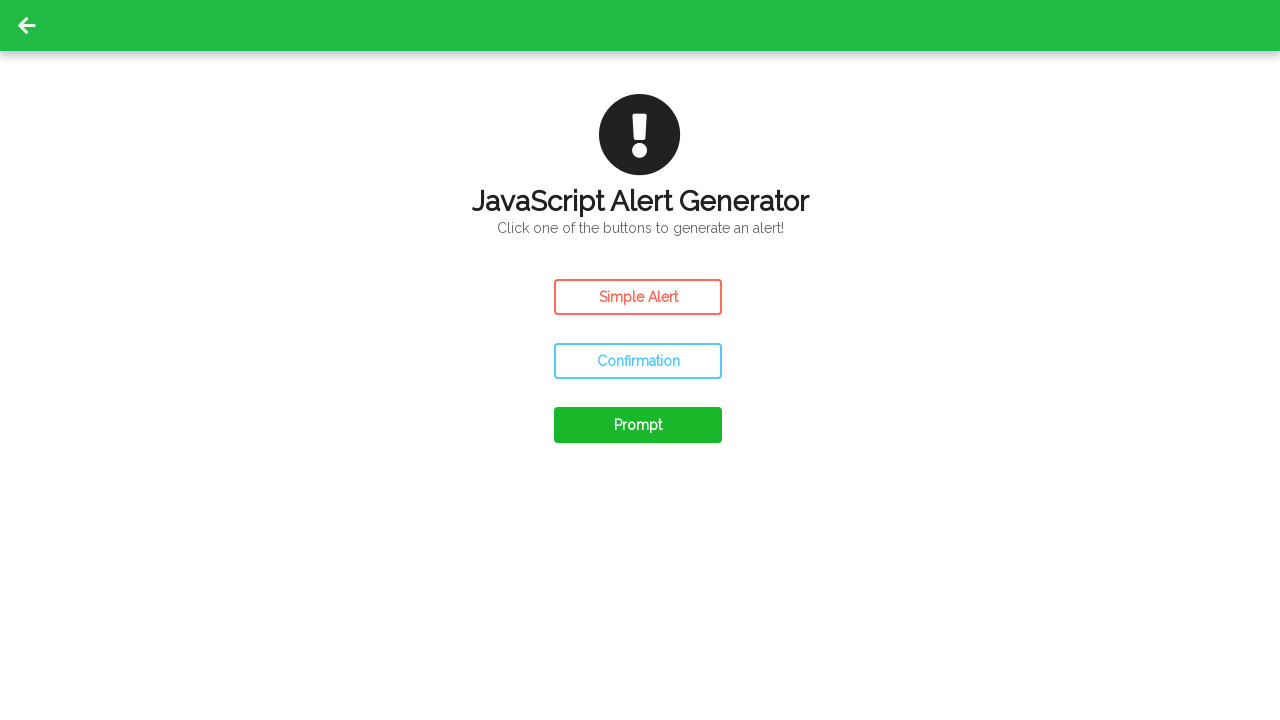